Solves a math captcha by reading a value, calculating a mathematical function, filling the answer, and selecting robot verification options

Starting URL: http://suninjuly.github.io/math.html

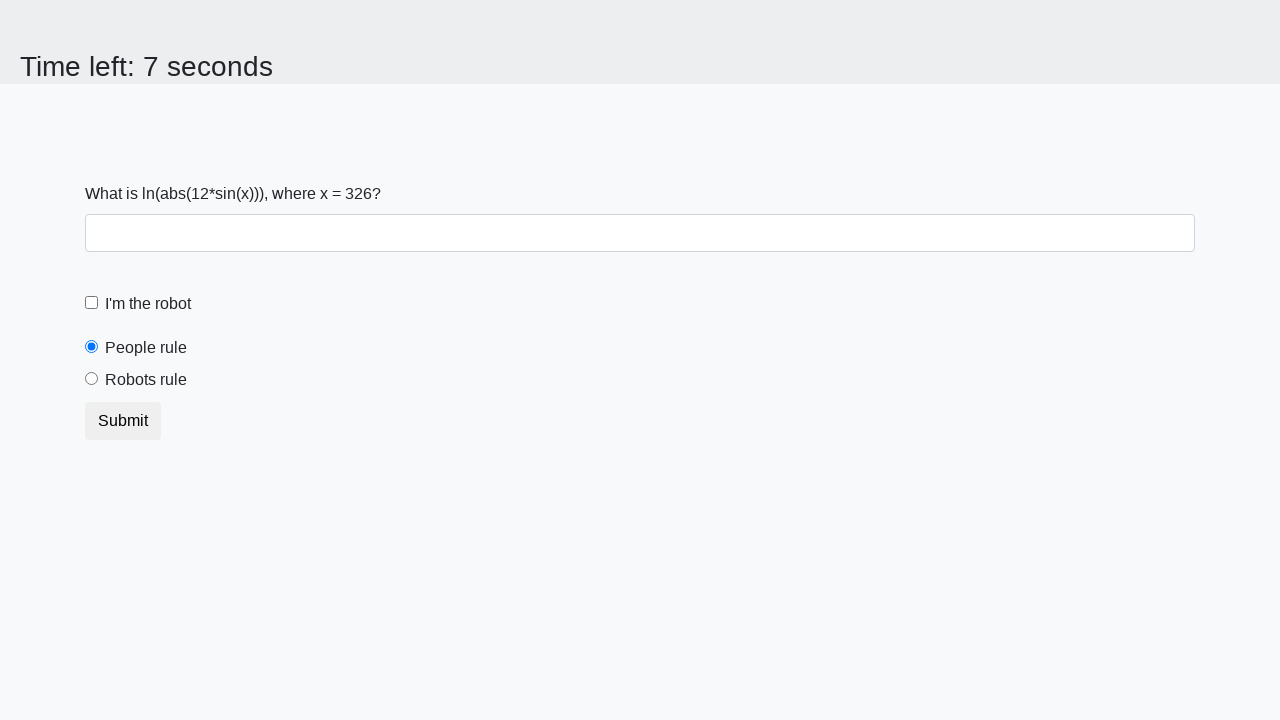

Read the x value from the page element #input_value
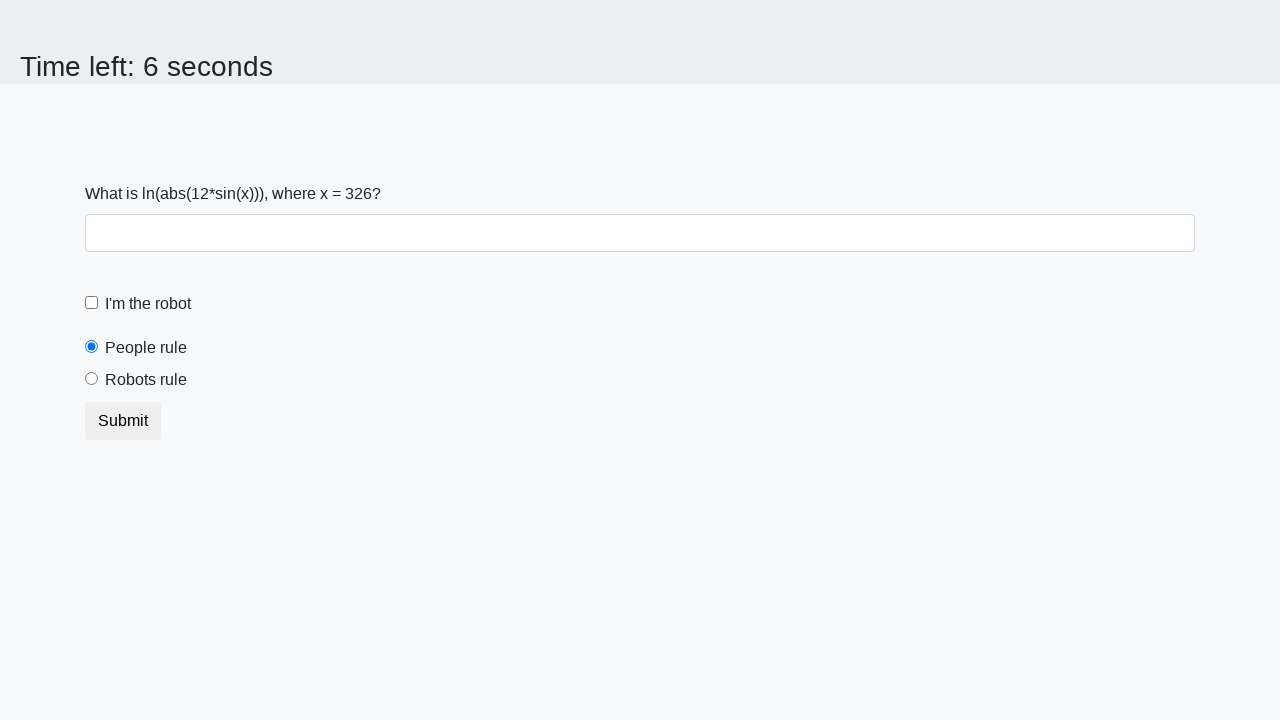

Calculated mathematical function result: 2.0748480088451045
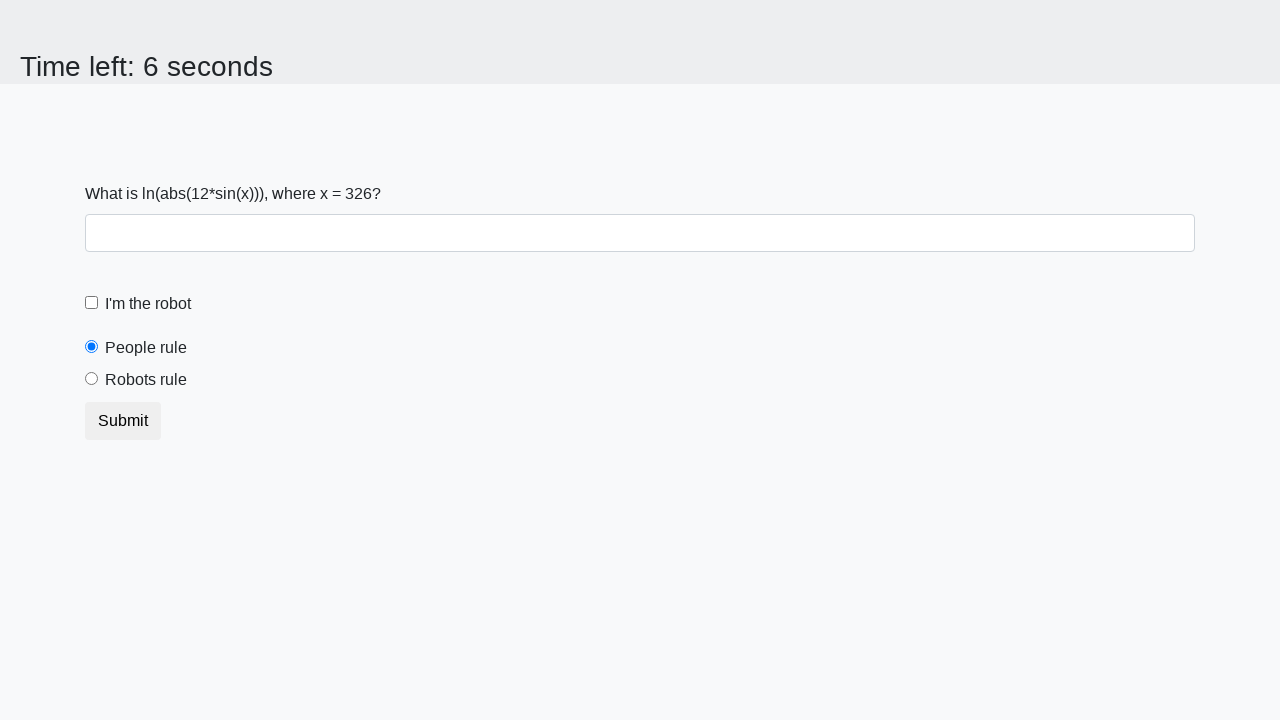

Filled the answer field with calculated result on #answer
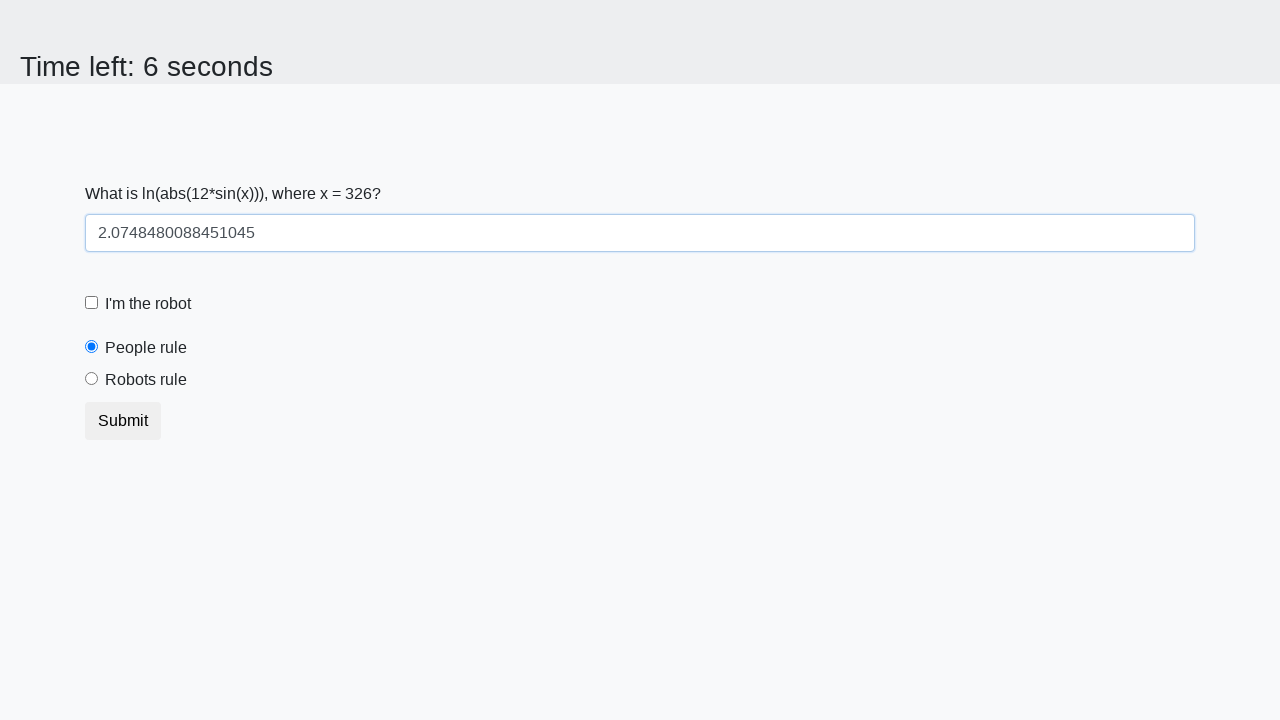

Clicked the 'I'm the robot' checkbox at (148, 304) on [for='robotCheckbox']
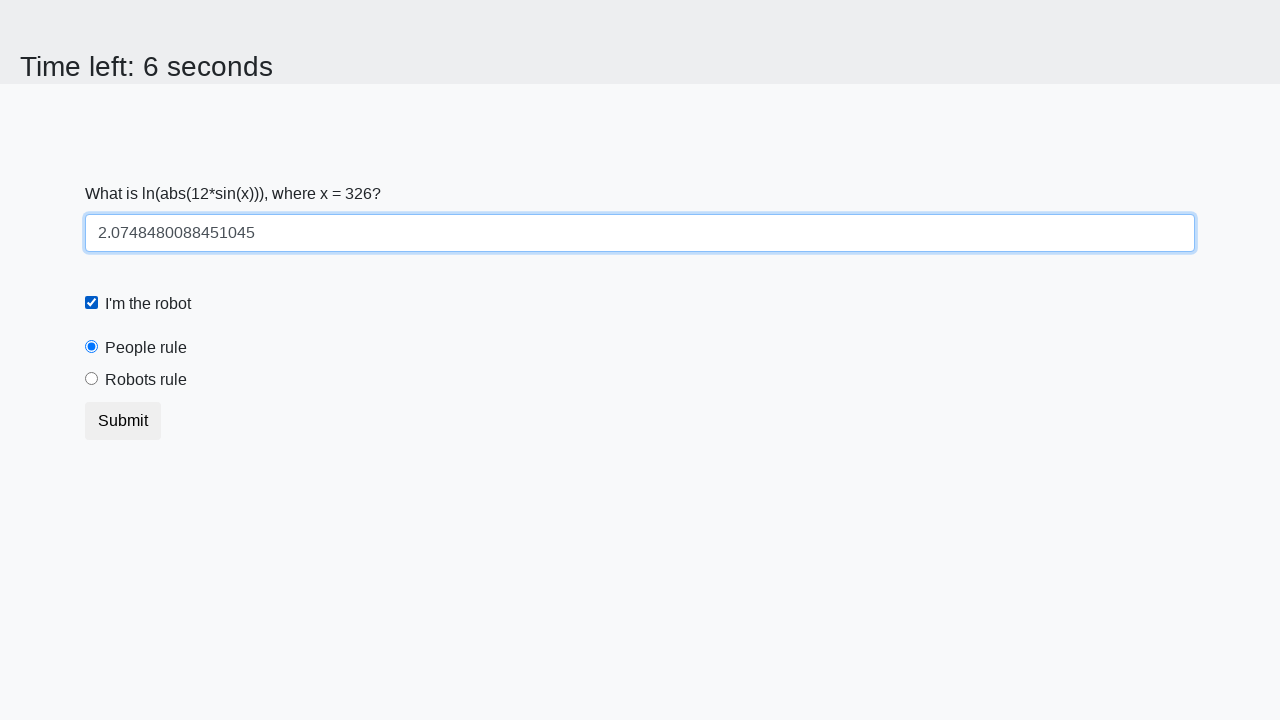

Selected the 'Robots rule!' radio button at (146, 380) on [for='robotsRule']
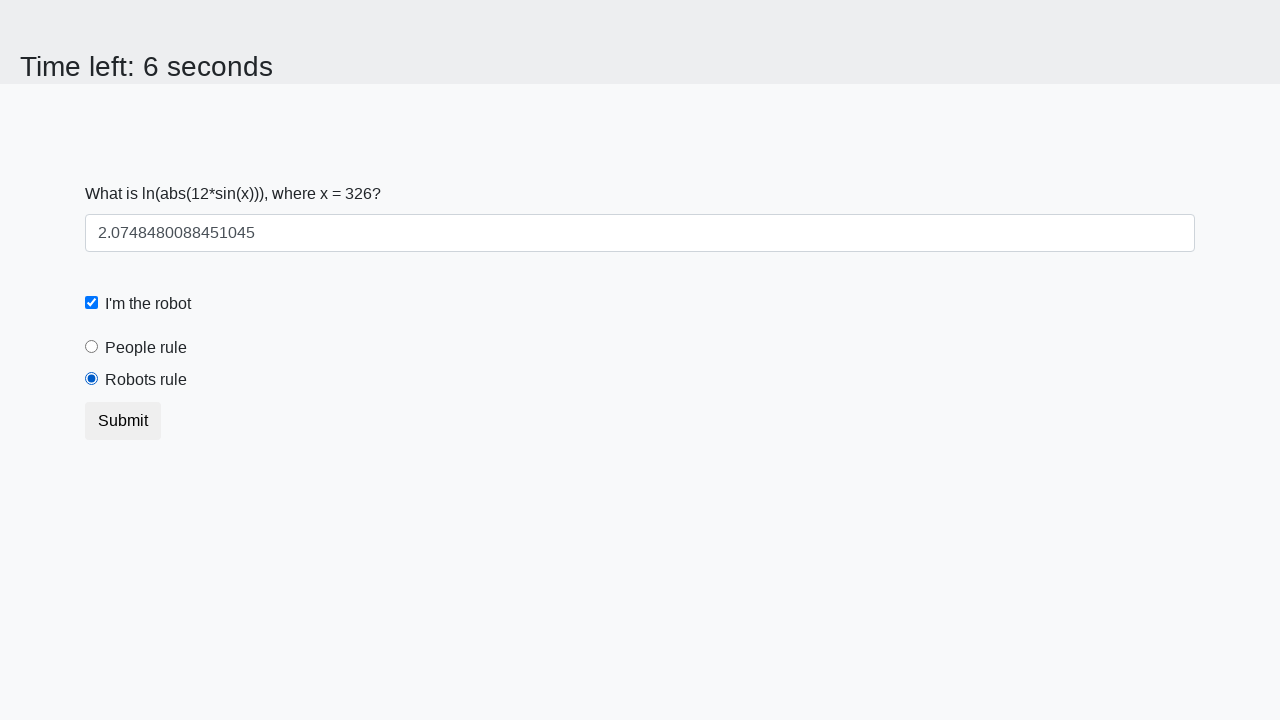

Submitted the form by clicking the submit button at (123, 421) on button.btn
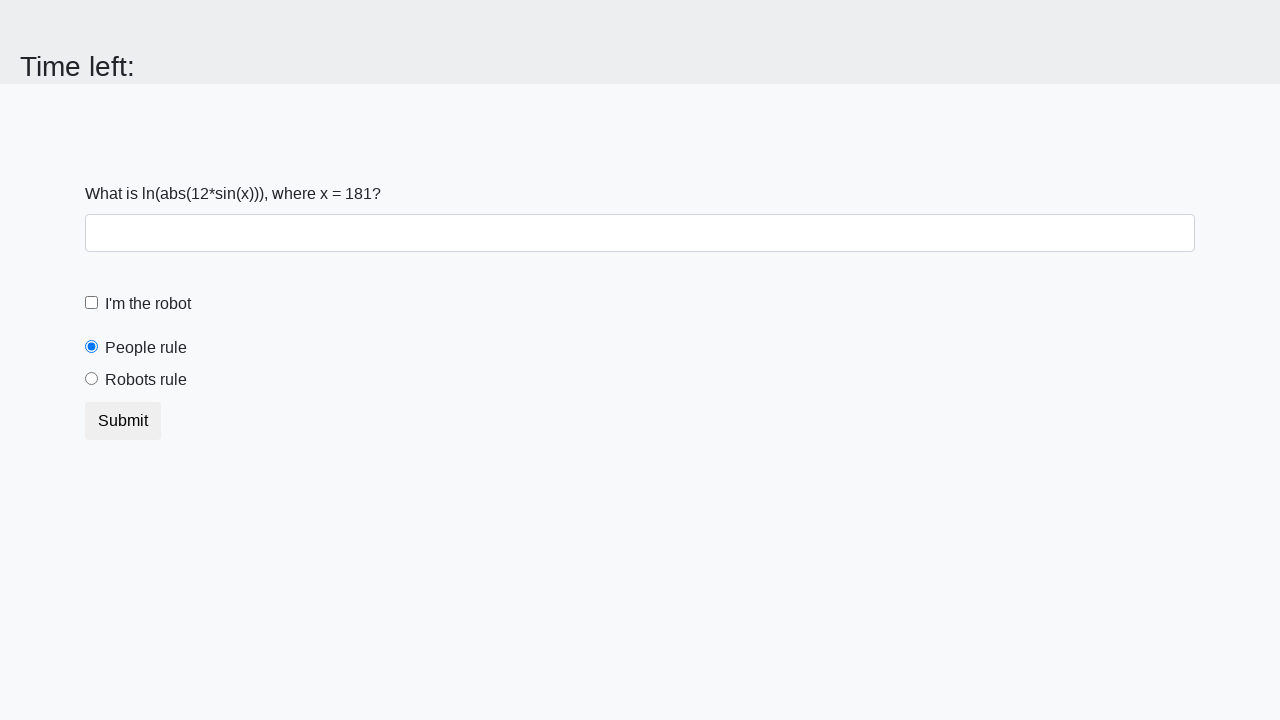

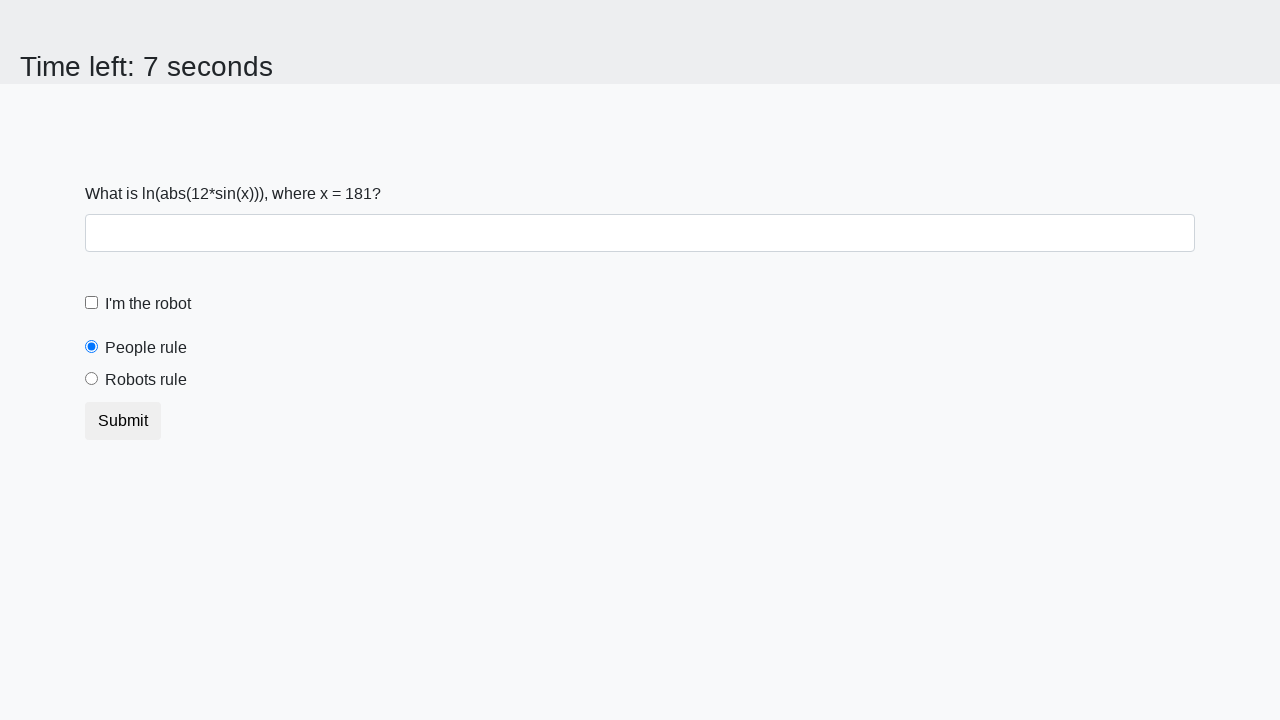